Tests joining a student session by entering a student name in a prompt dialog and clicking OK to join what appears to be a live streaming/conferencing application.

Starting URL: https://live.monetanalytics.com/stu_proc/student.html#

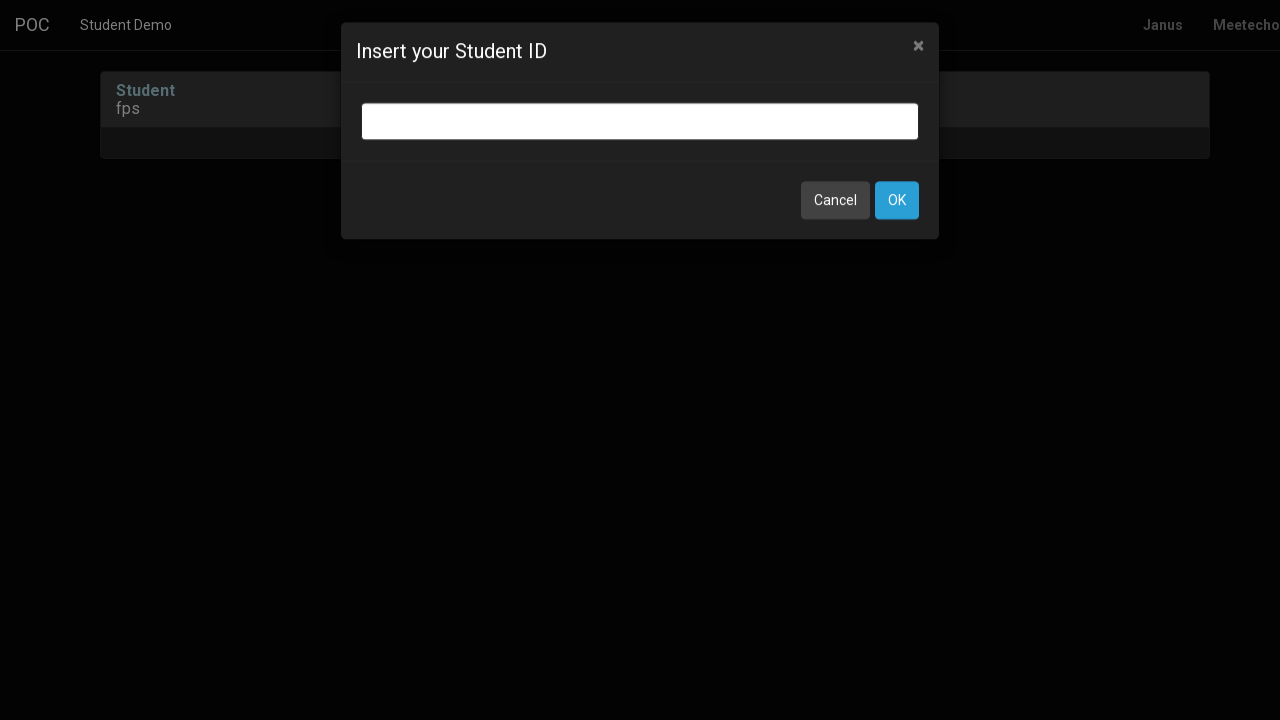

Filled student name input field with 'Student-2' on input.bootbox-input.bootbox-input-text.form-control
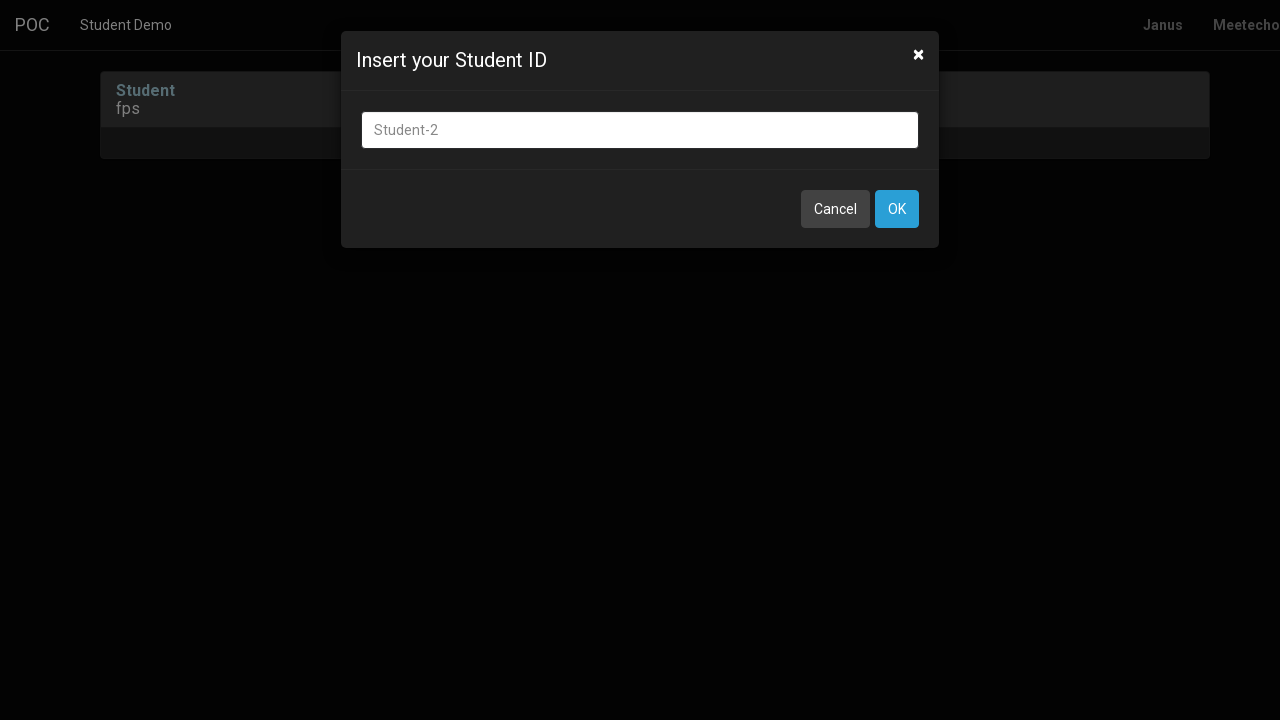

Clicked OK button to submit student name and join session at (897, 209) on button:has-text('OK')
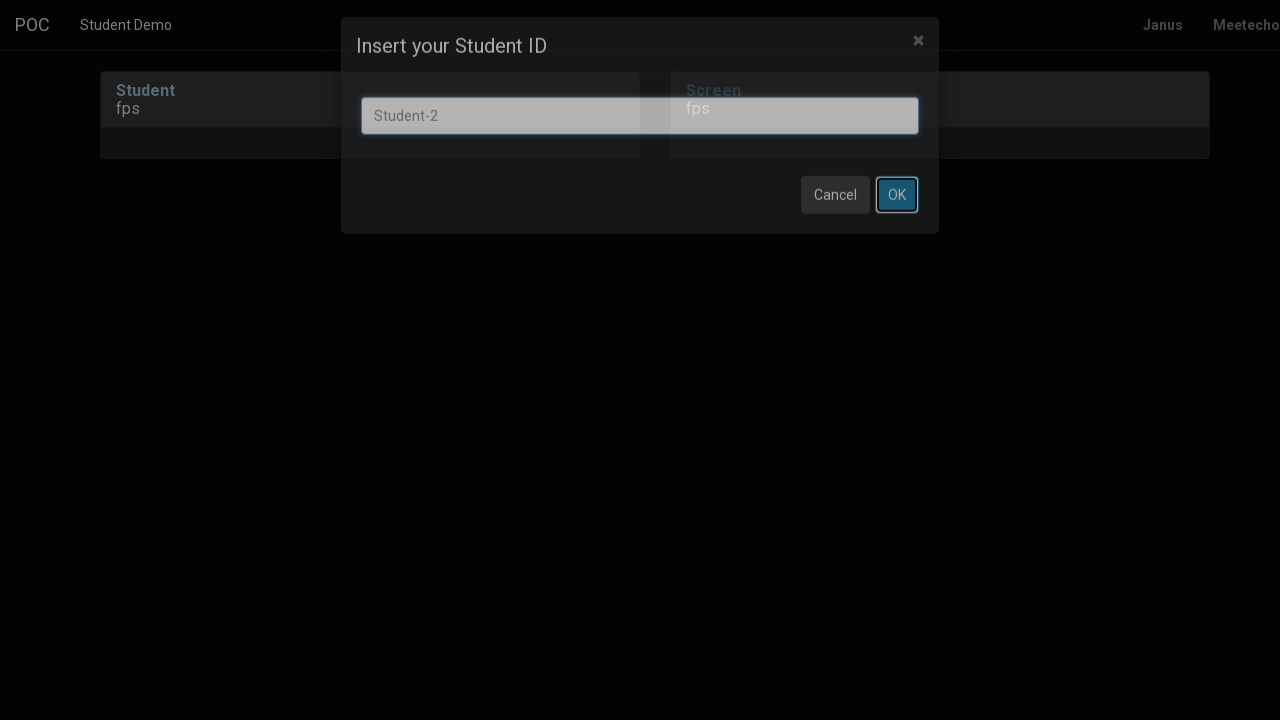

Waited 5 seconds for page to process media permissions and load session
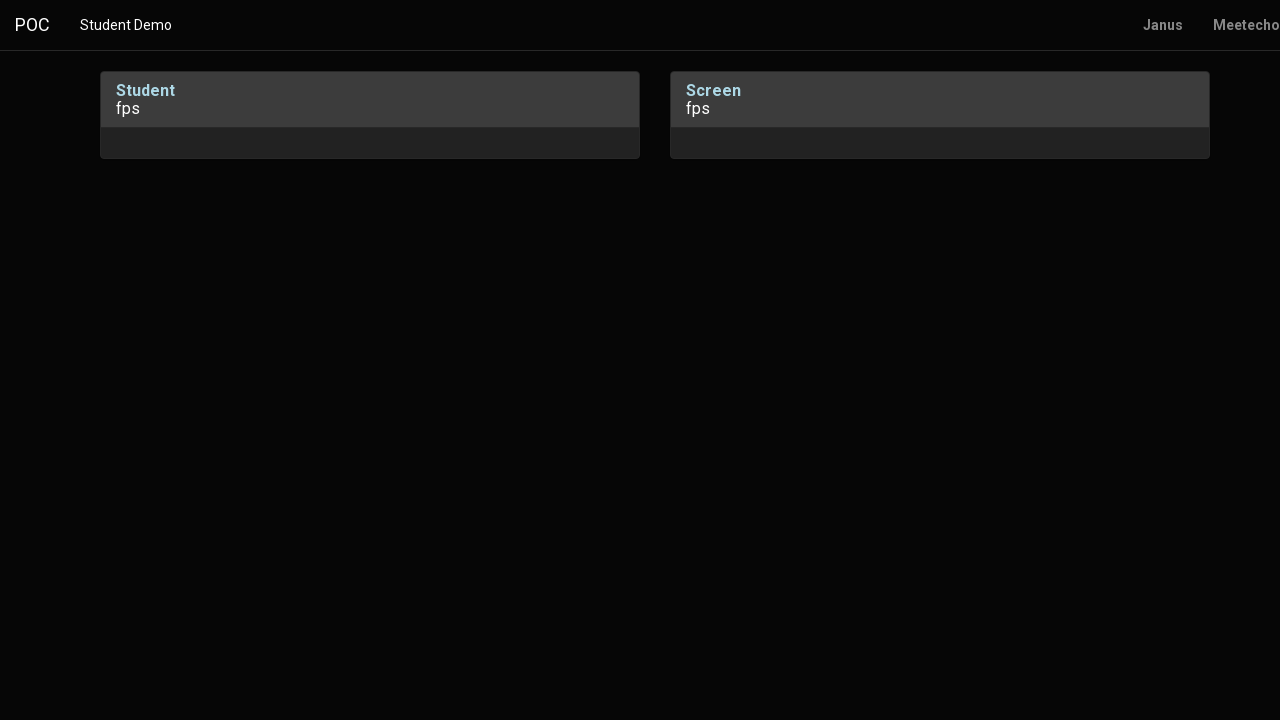

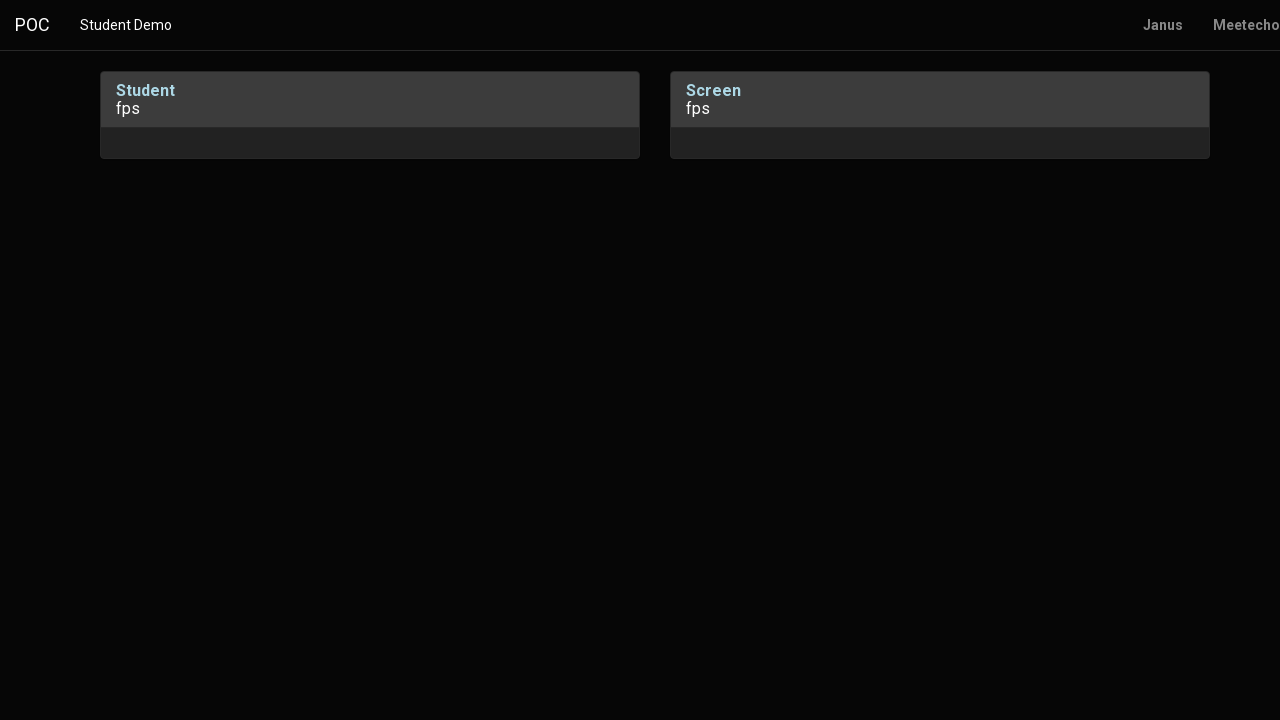